Tests that checking all todos marks the toggle-all checkbox as checked

Starting URL: http://backbonejs.org/examples/todos/

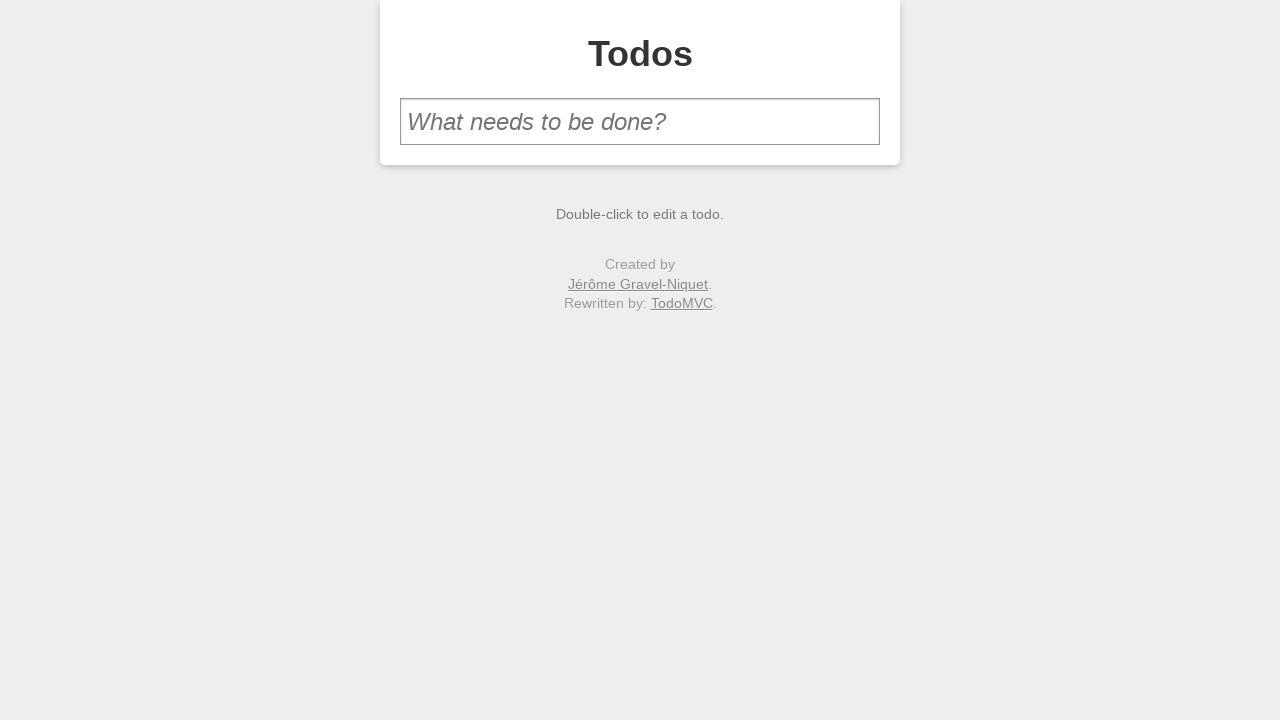

Filled new todo input with 'one' on #new-todo
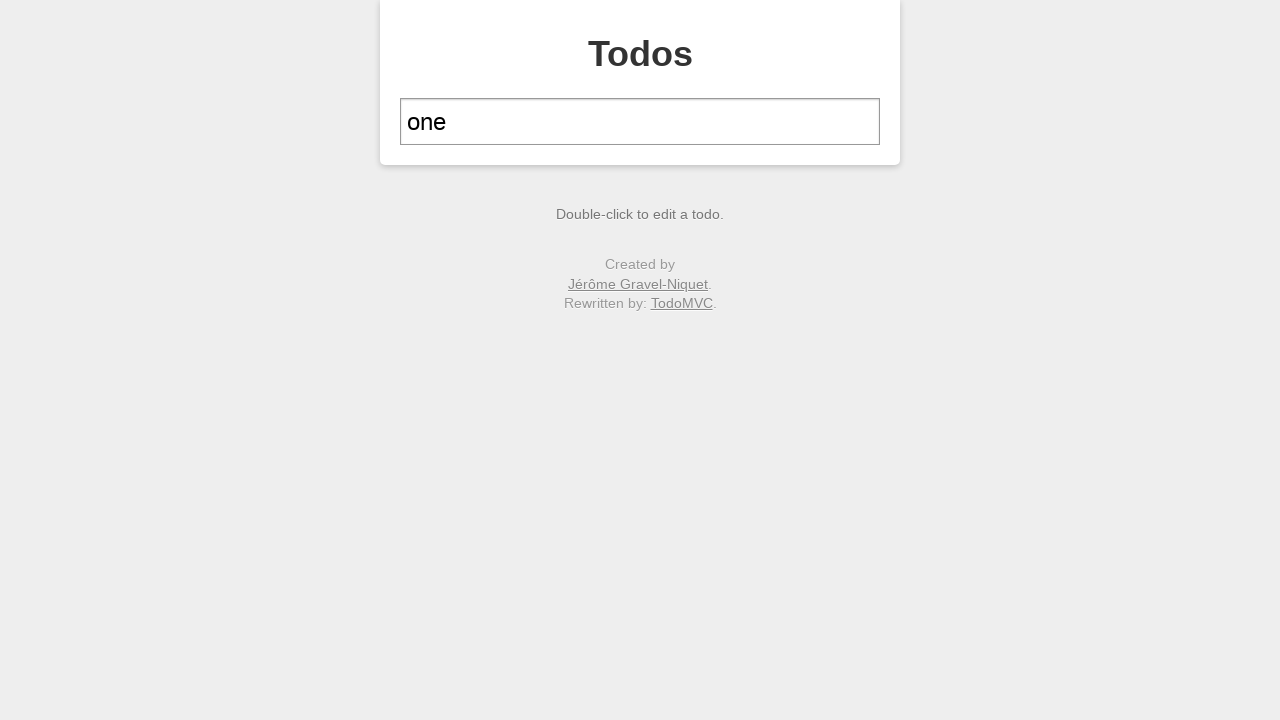

Pressed Enter to add first todo on #new-todo
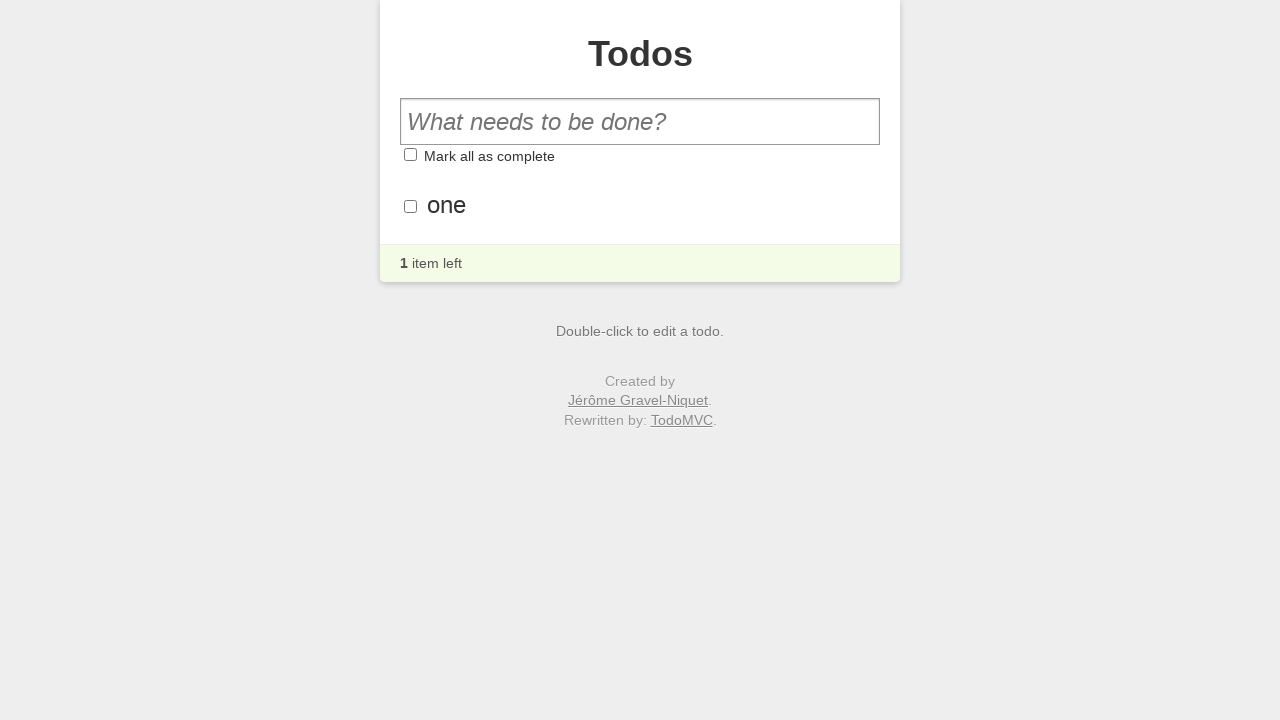

Filled new todo input with 'two' on #new-todo
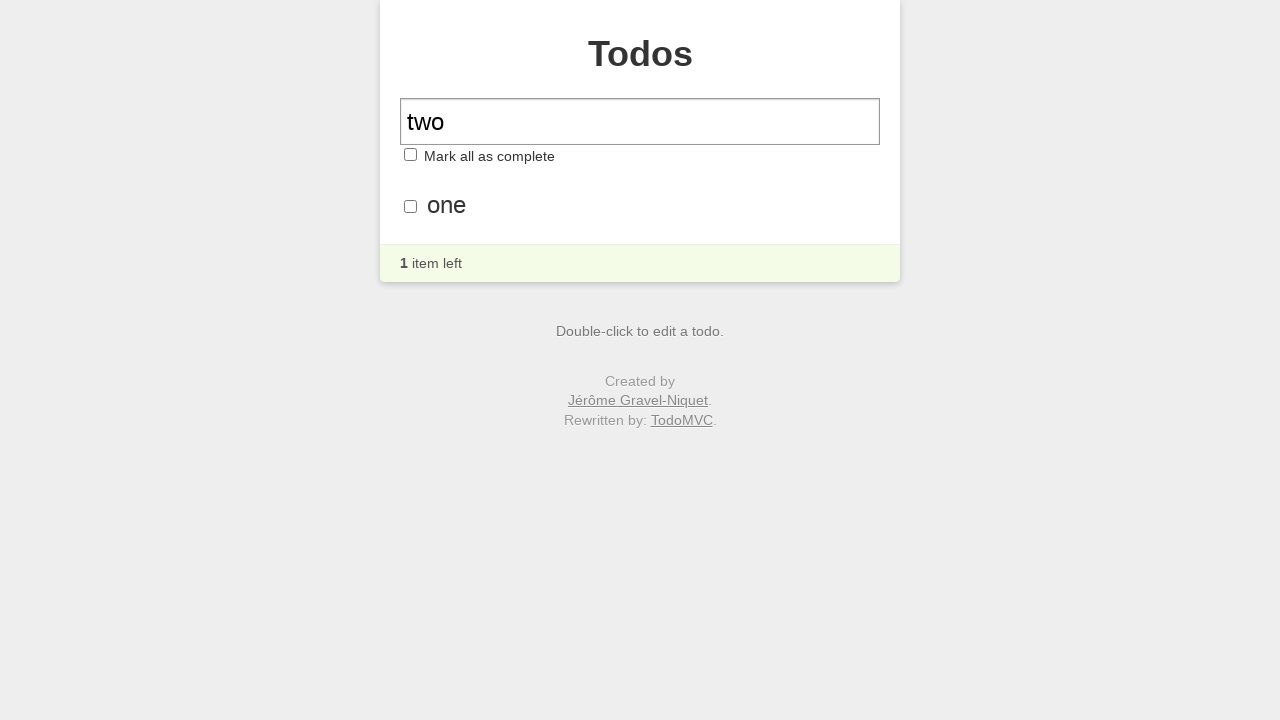

Pressed Enter to add second todo on #new-todo
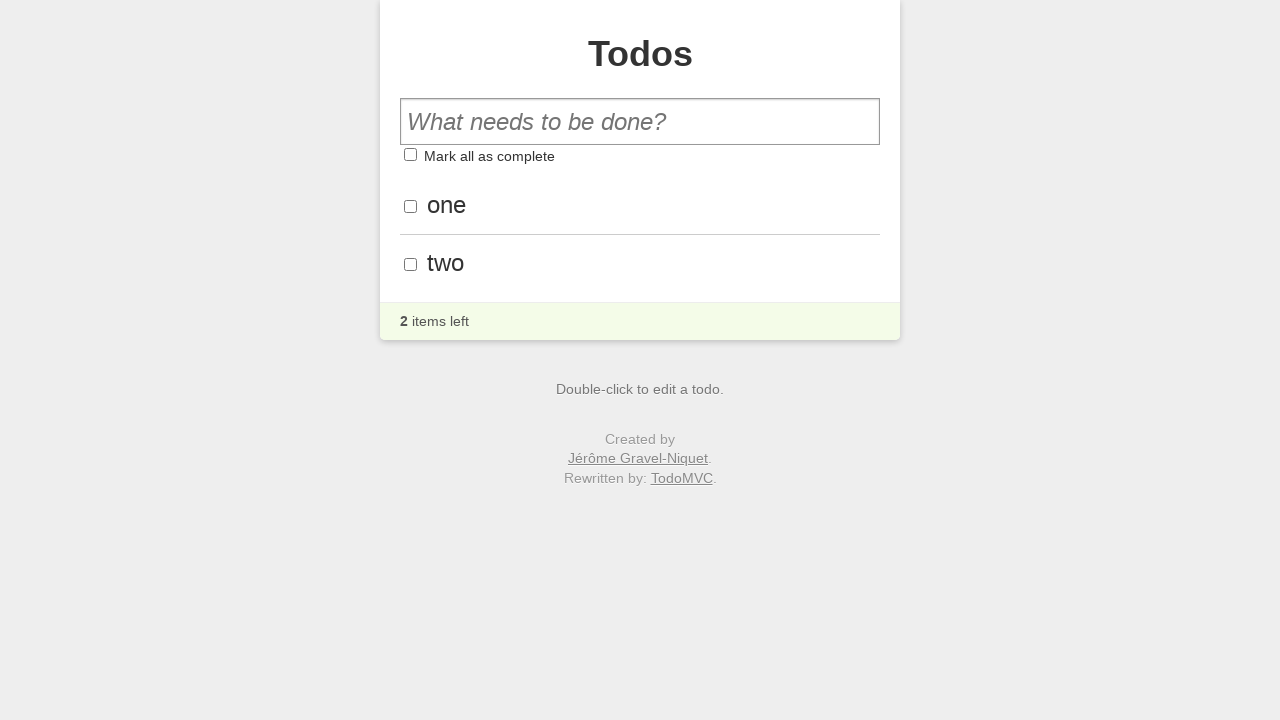

Waited for second todo item to appear in list
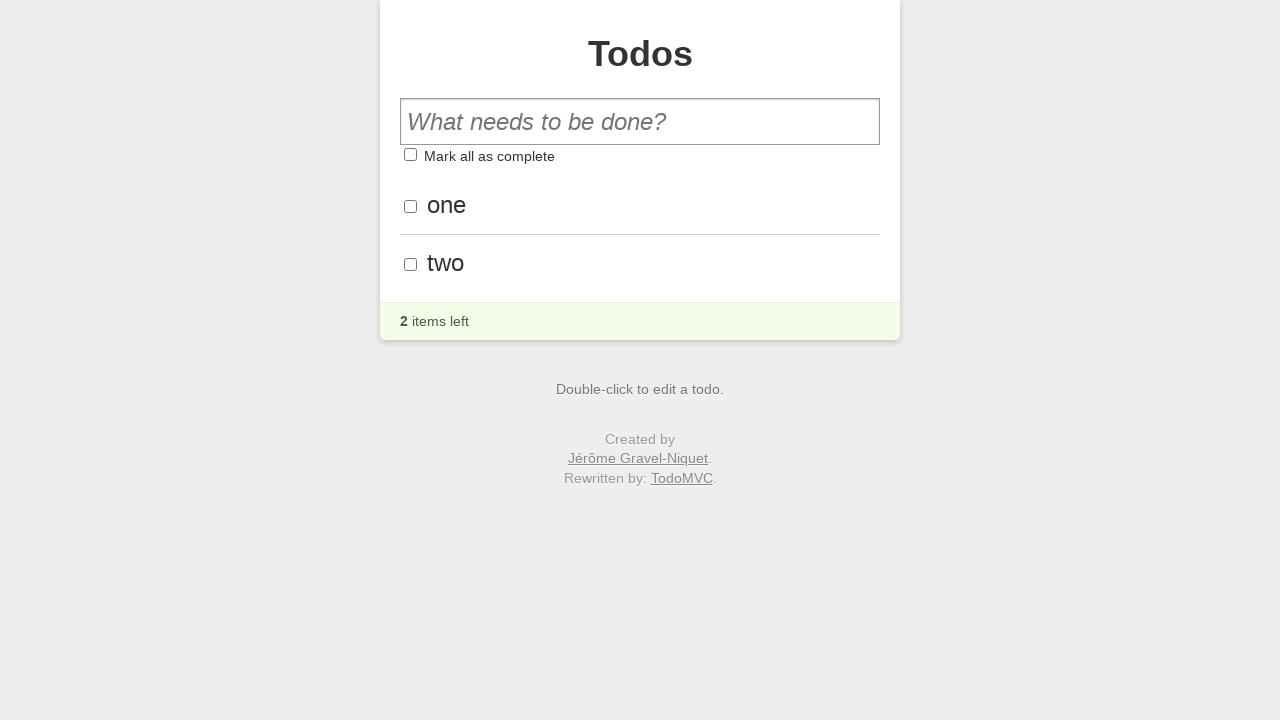

Checked first todo item at (410, 206) on #todo-list li:nth-child(1) .toggle
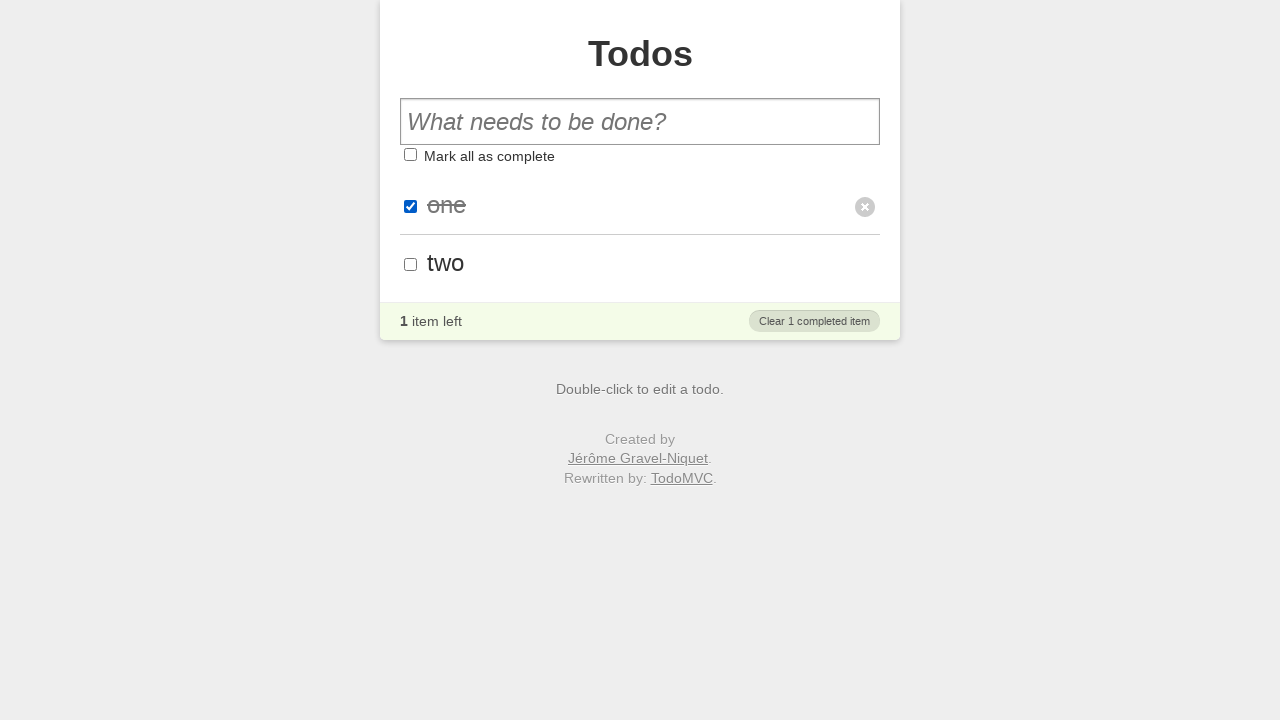

Checked second todo item at (410, 264) on #todo-list li:nth-child(2) .toggle
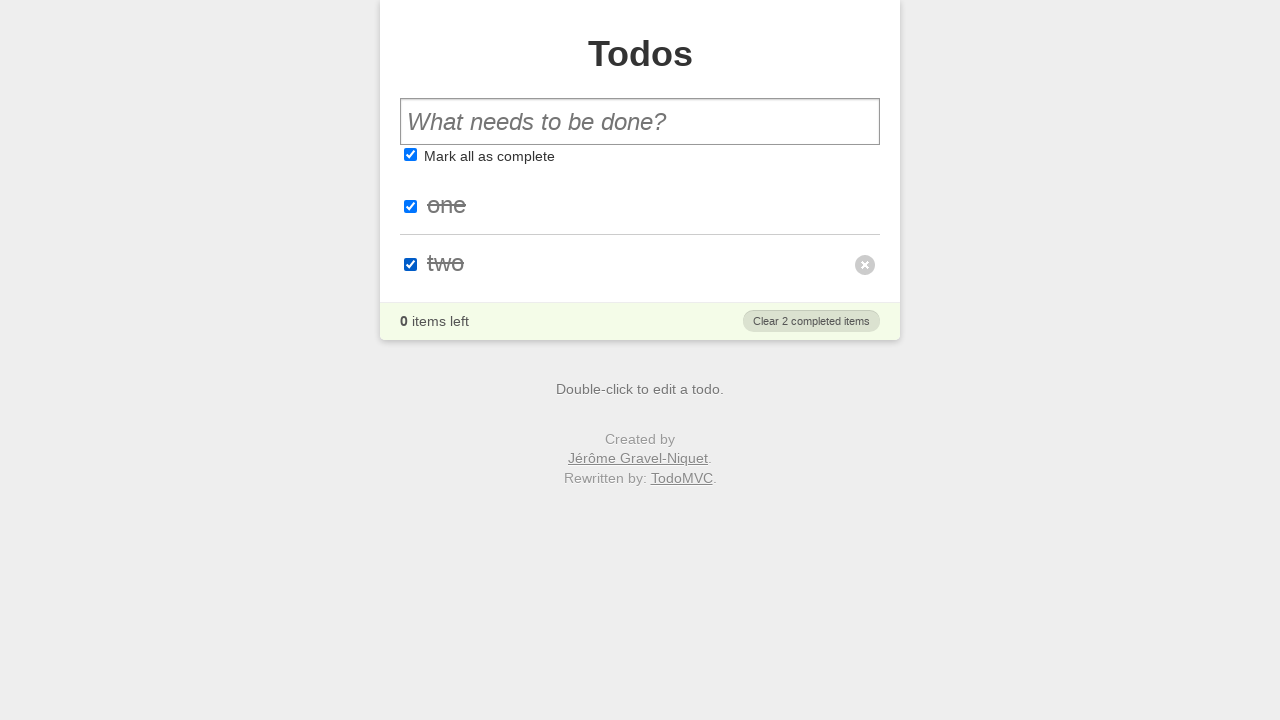

Located toggle-all checkbox
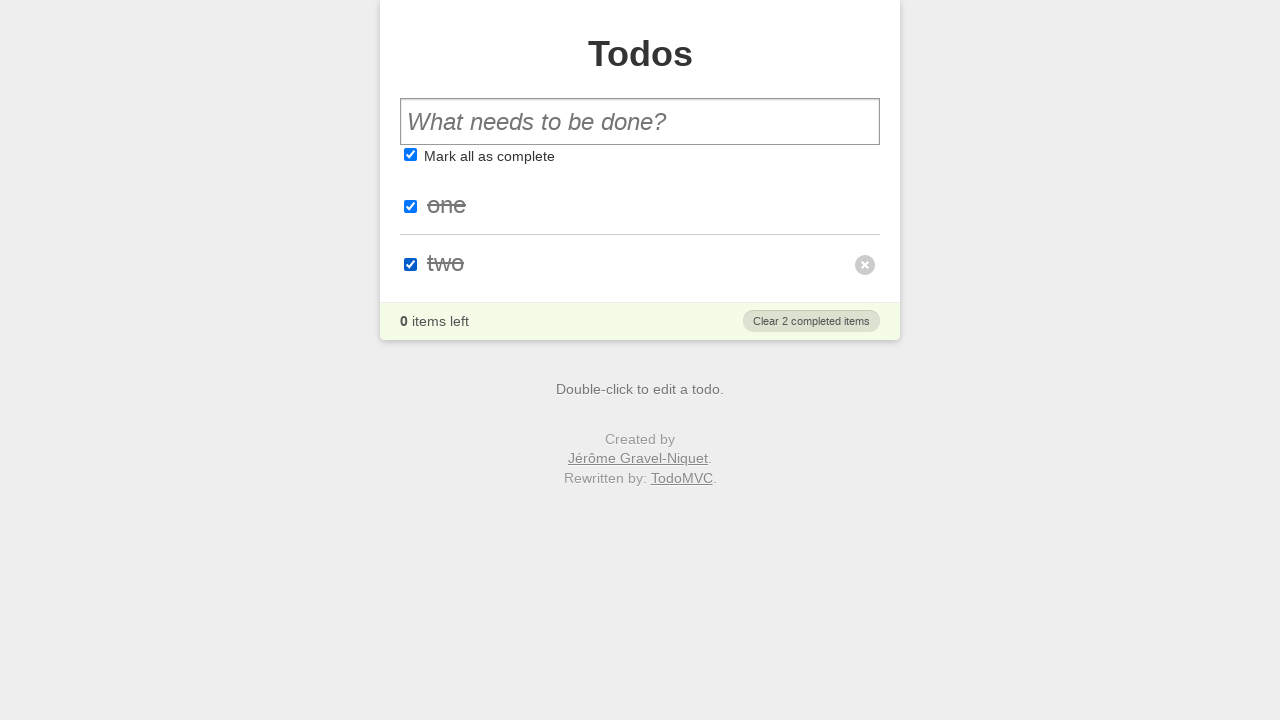

Verified toggle-all checkbox is checked after all todos were marked complete
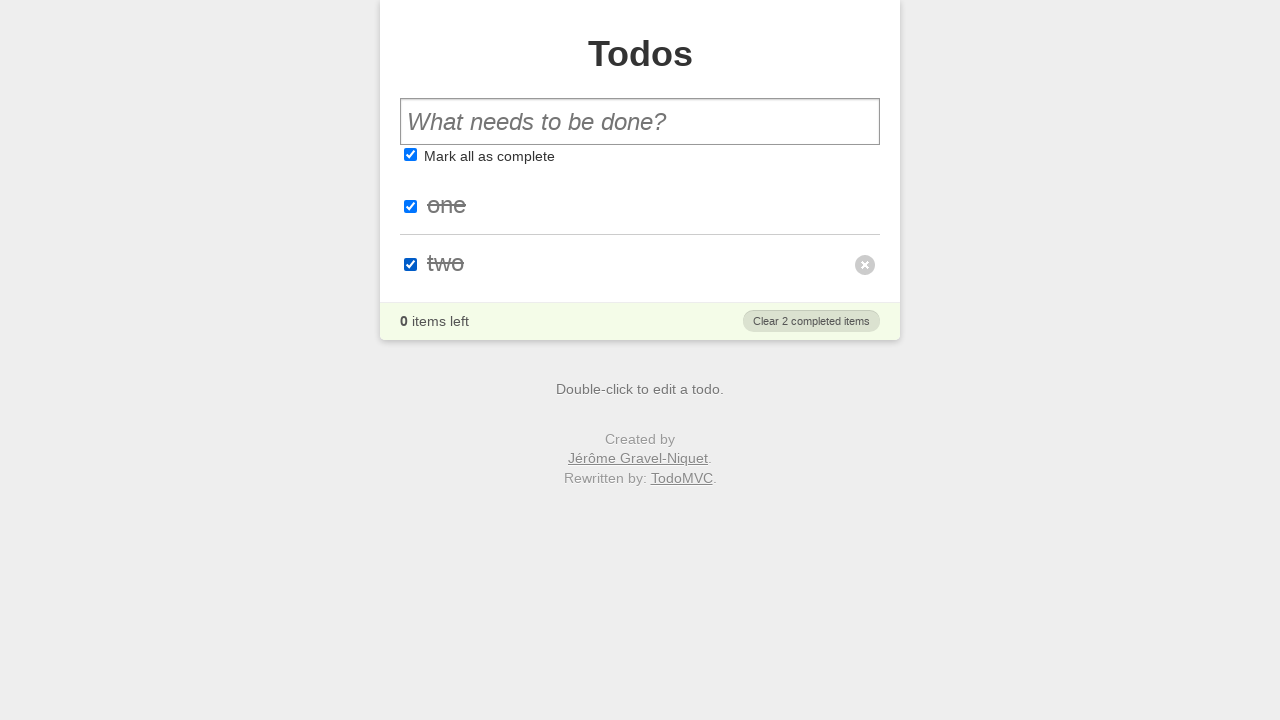

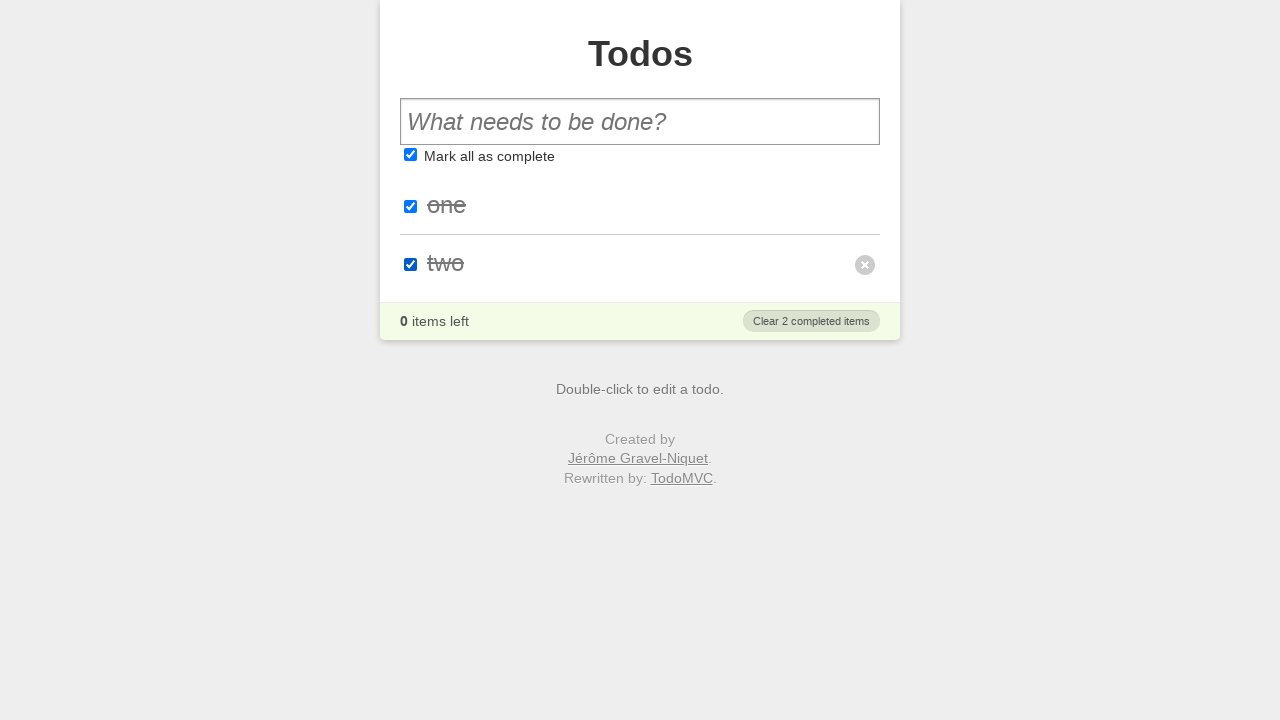